Tests adding a recommended product to cart from the homepage by scrolling to recommended items section, clicking add to cart, and verifying the product appears in the cart page

Starting URL: http://automationexercise.com

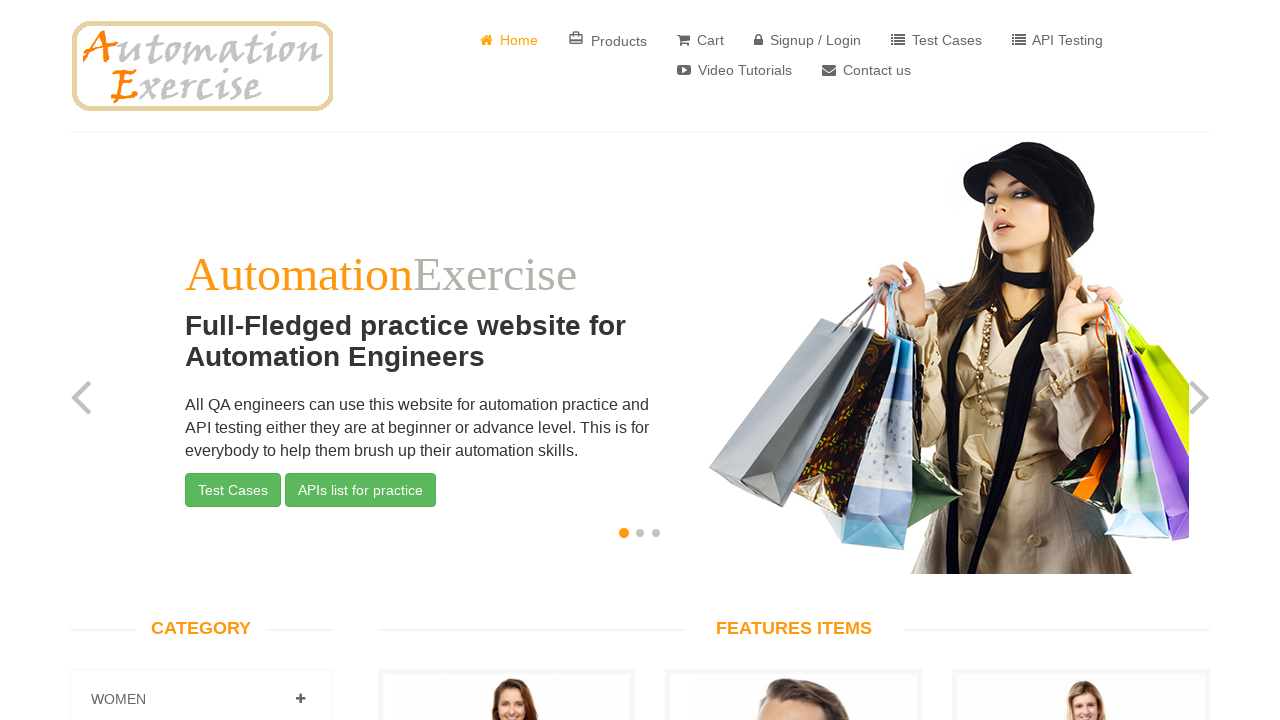

Scrolled to bottom of page to view recommended items section
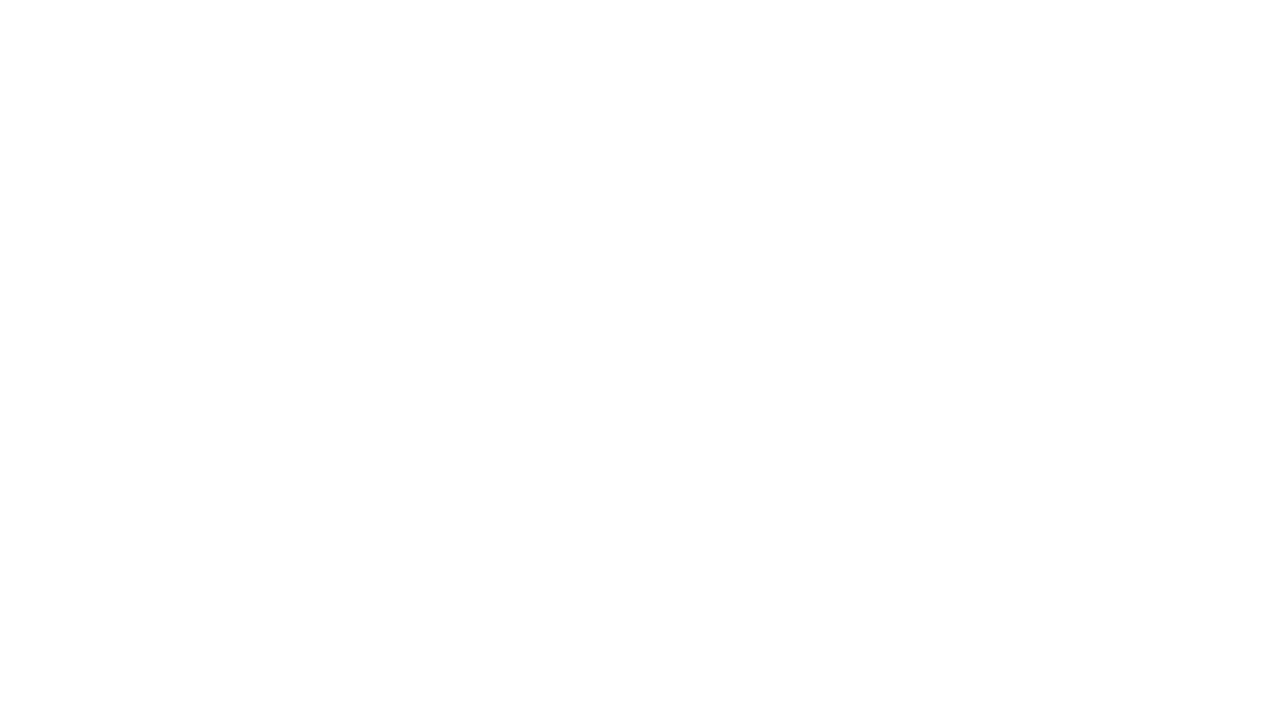

Clicked 'Add to cart' button for recommended product at (506, 349) on (//a[contains(text(),'Add to cart')])[72]
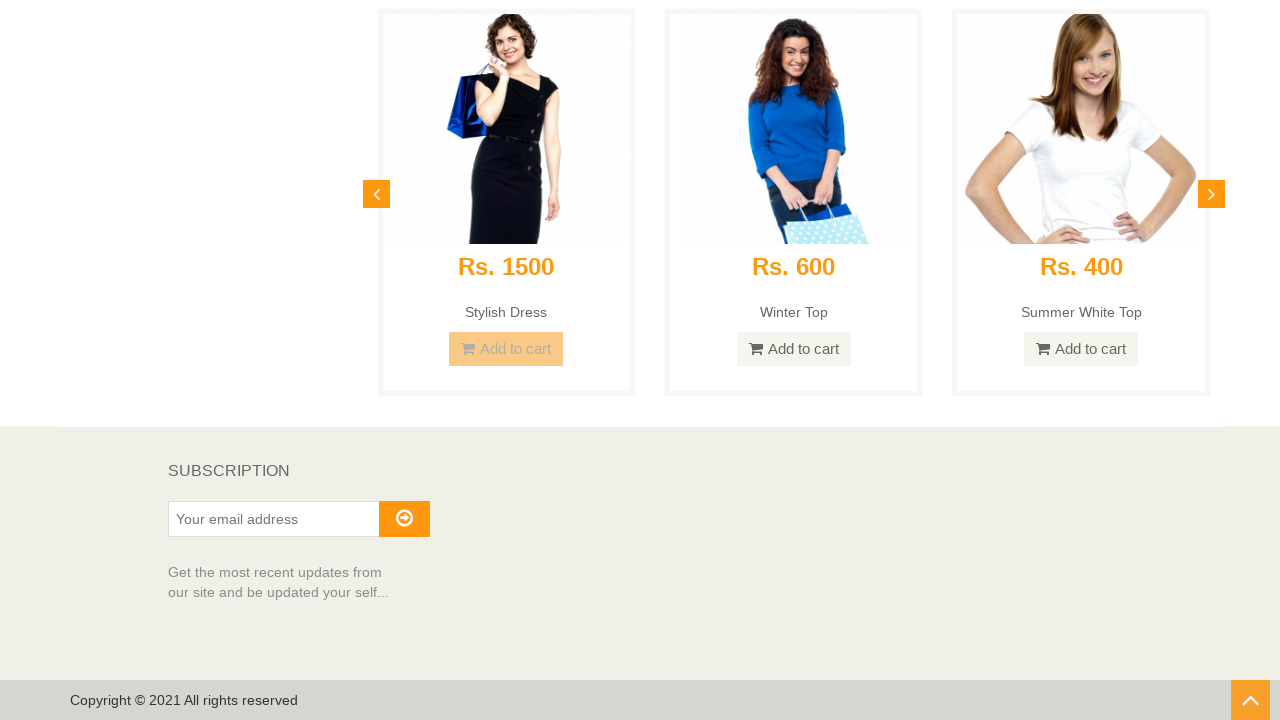

Clicked 'View Cart' button in modal popup at (640, 242) on xpath=//*[@id='cartModal']/div/div/div[2]/p[2]/a/u
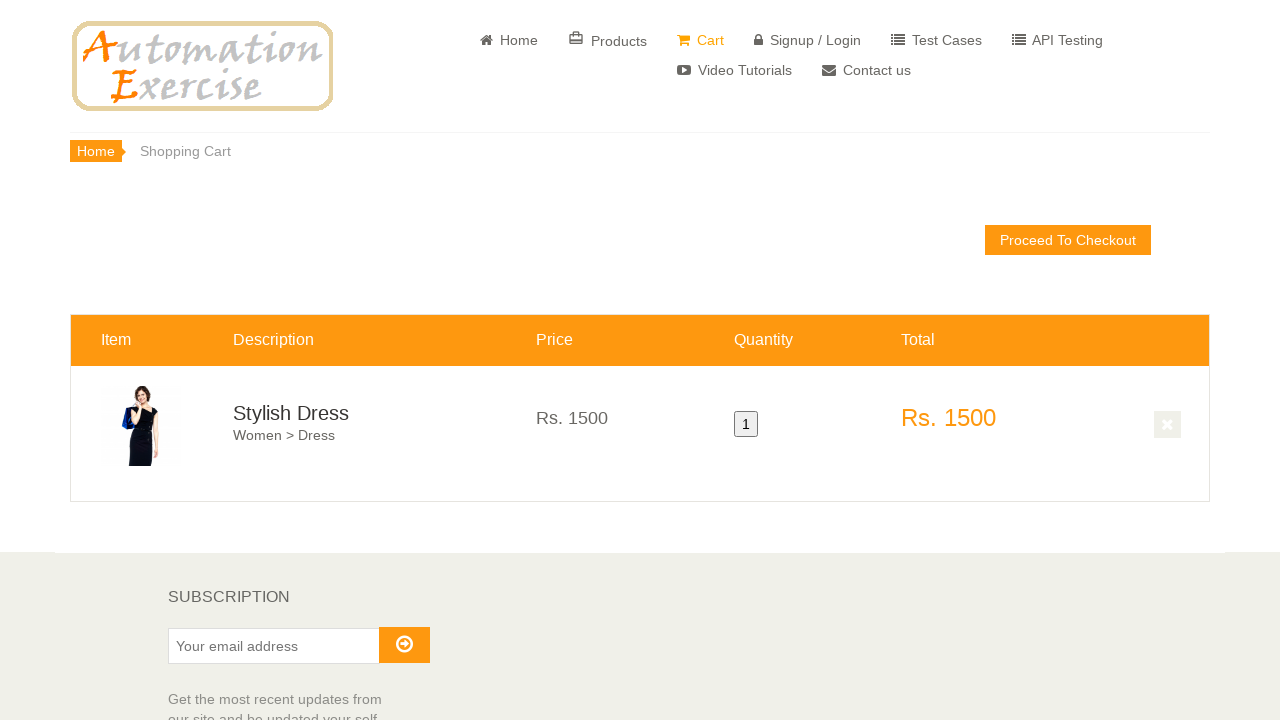

Cart page loaded and product is visible in cart
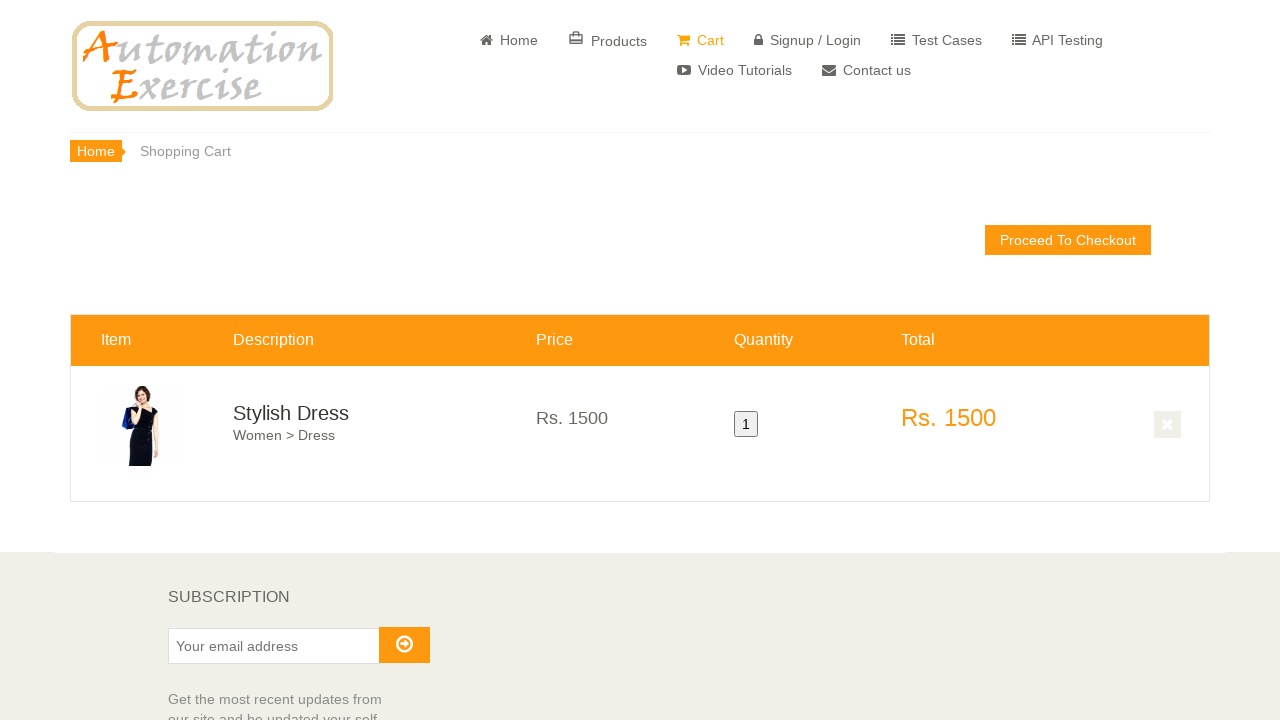

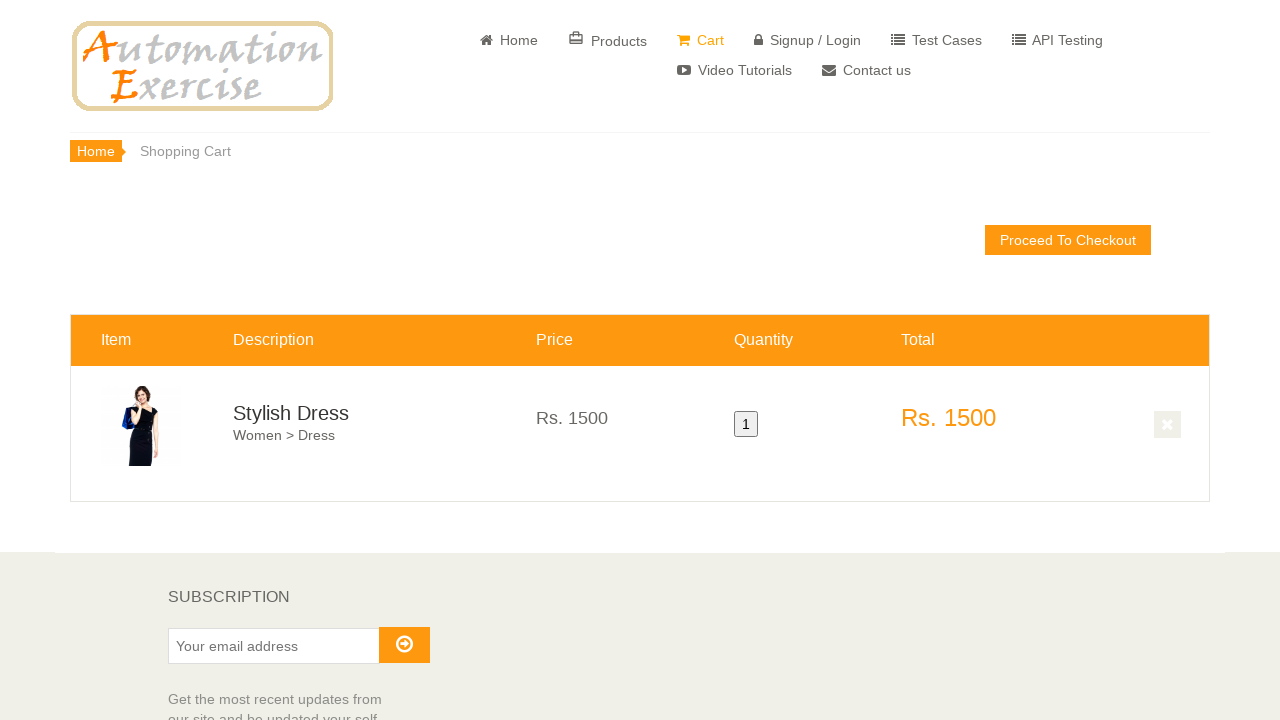